Tests successful login with valid demo credentials on the saucedemo test site

Starting URL: https://www.saucedemo.com/

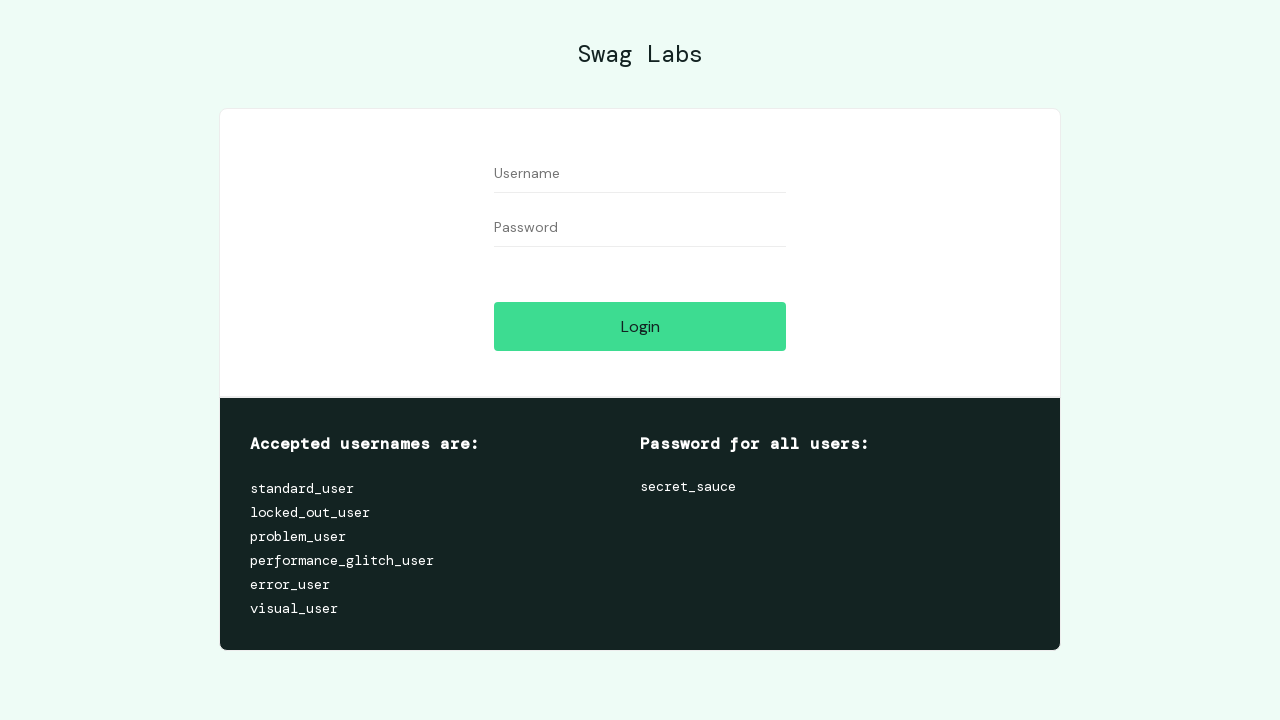

Filled username field with 'standard_user' on #user-name
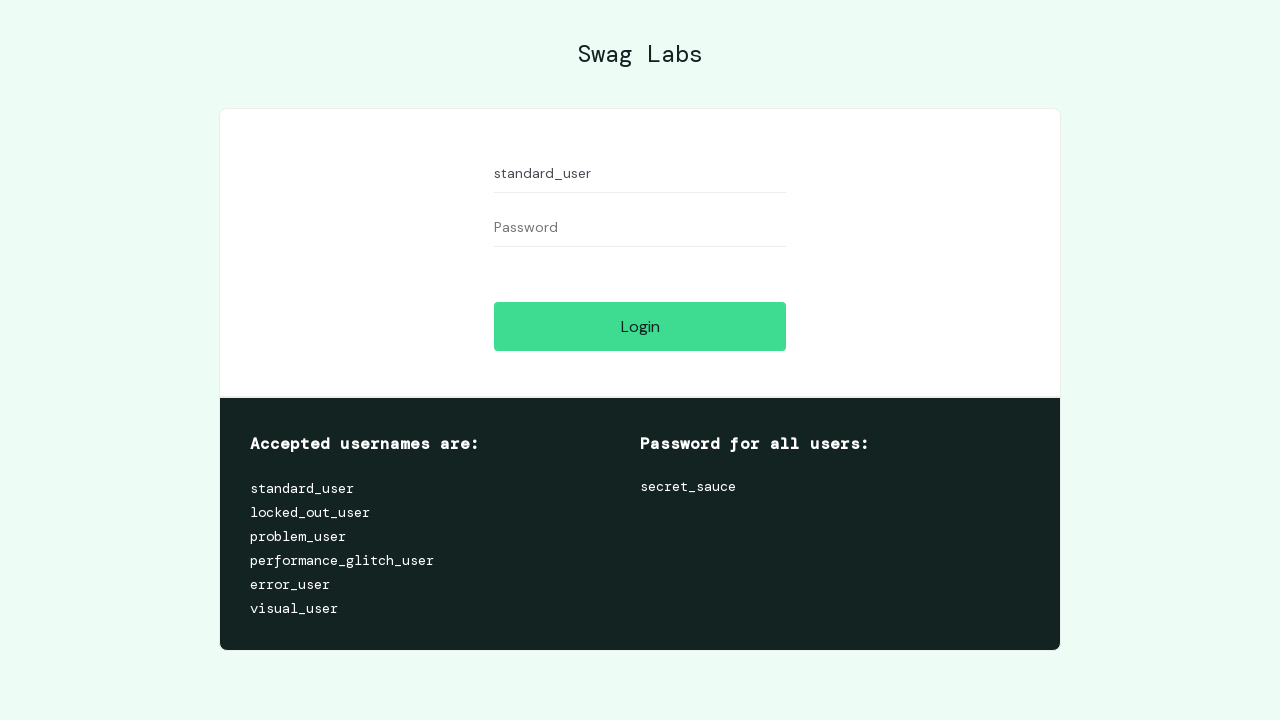

Filled password field with 'secret_sauce' on #password
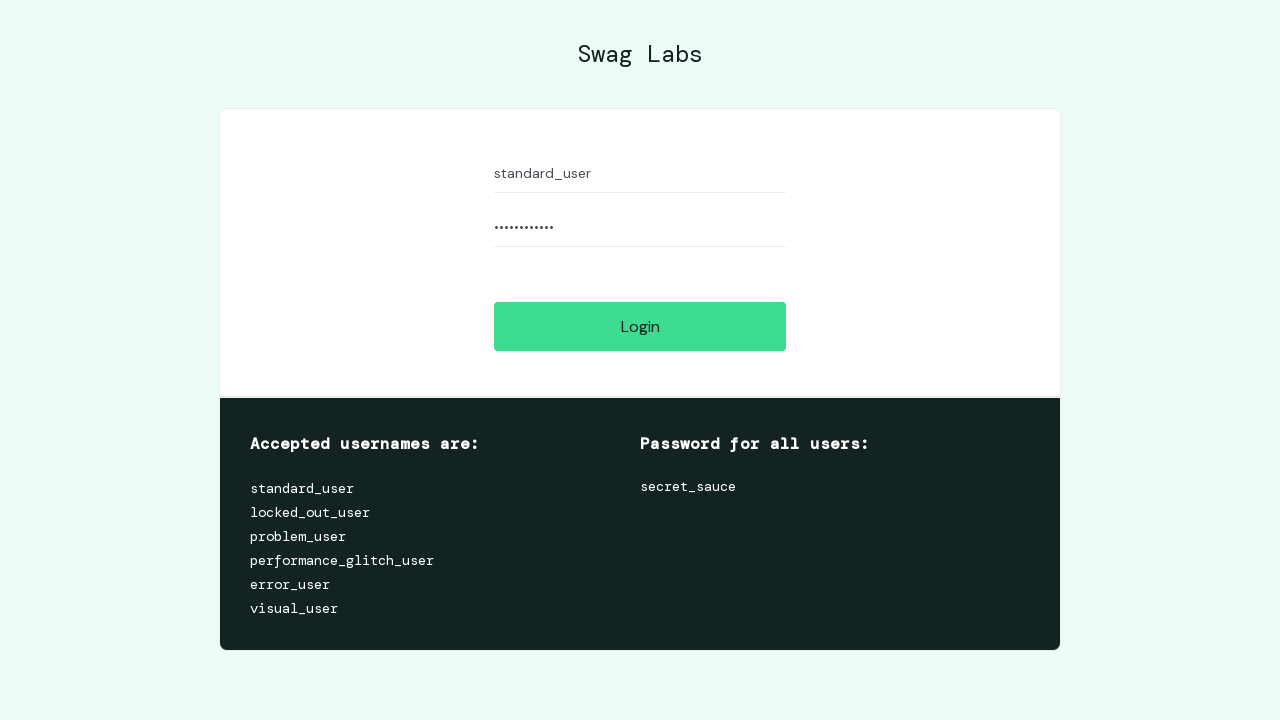

Clicked login button at (640, 326) on #login-button
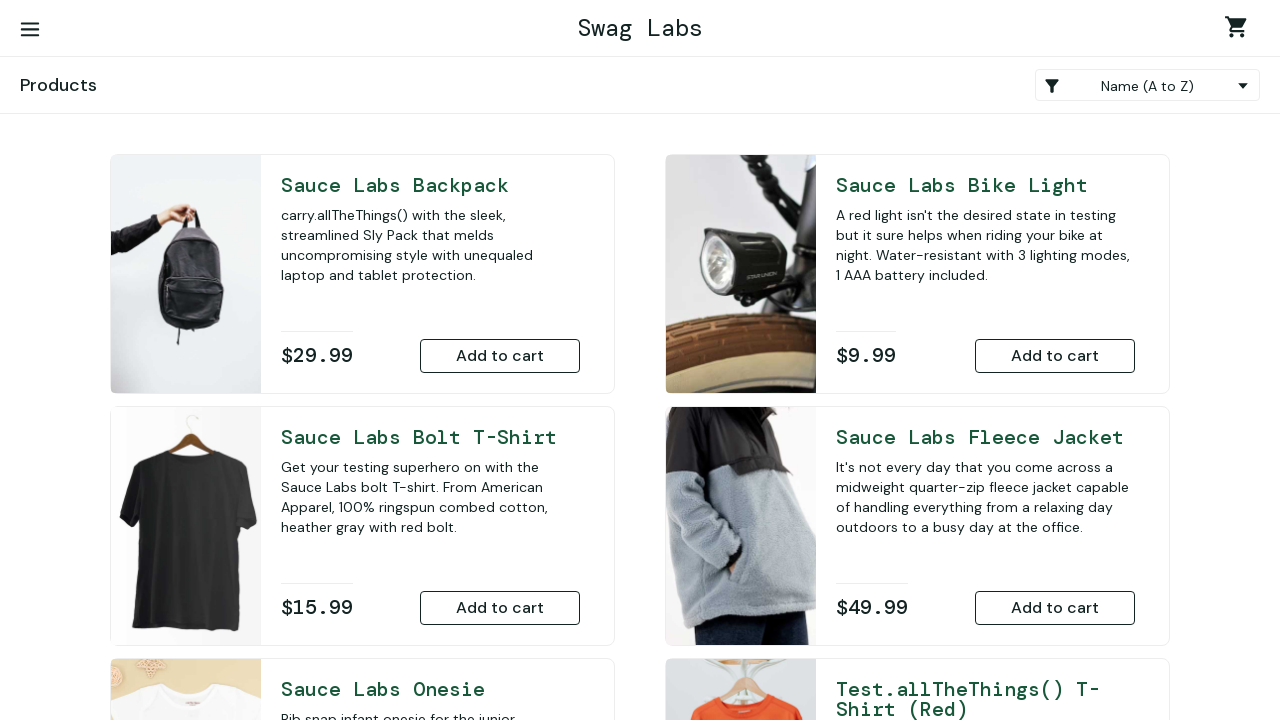

Successfully logged in and navigated to inventory page
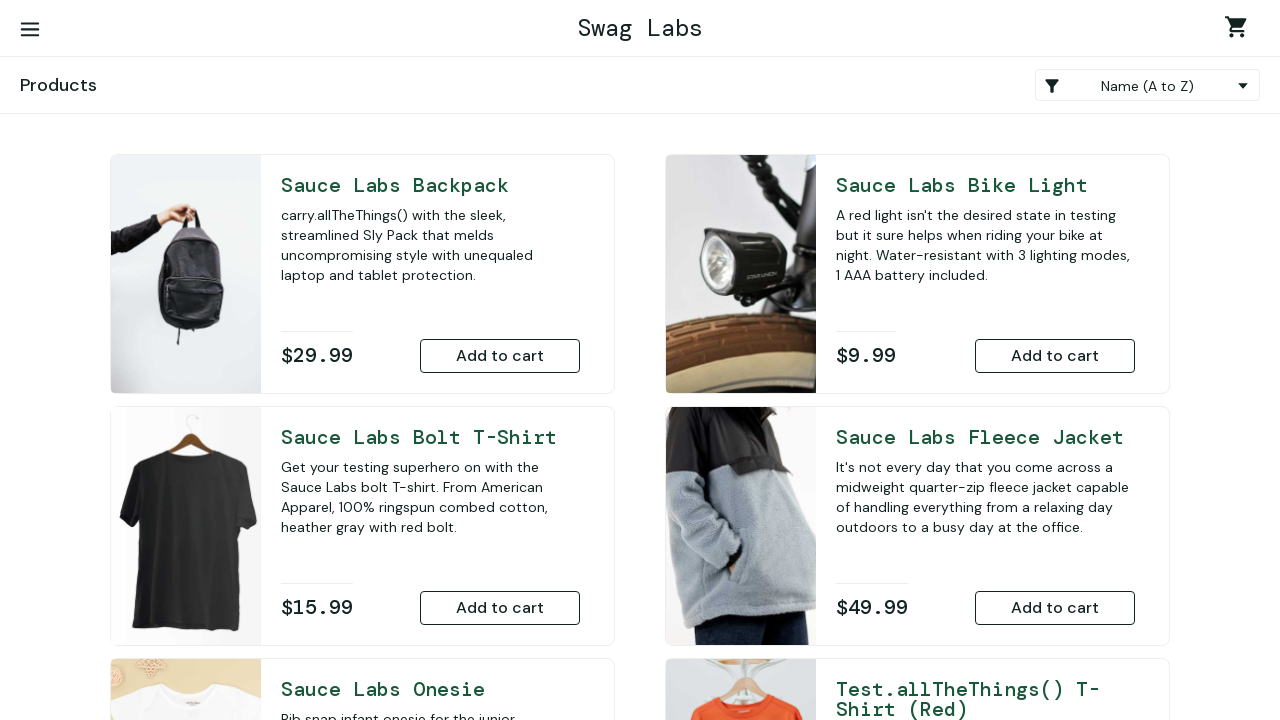

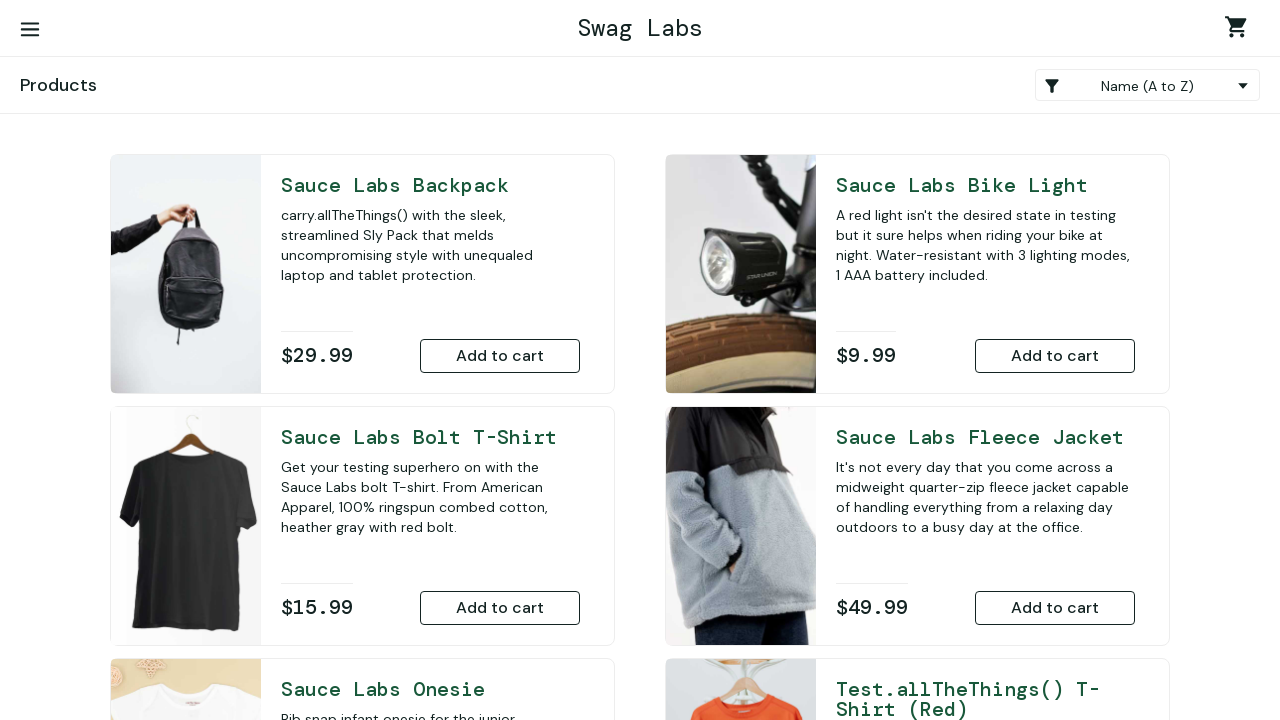